Tests A/B testing opt-out functionality by adding a cookie after visiting the page and verifying the heading changes

Starting URL: http://the-internet.herokuapp.com/abtest

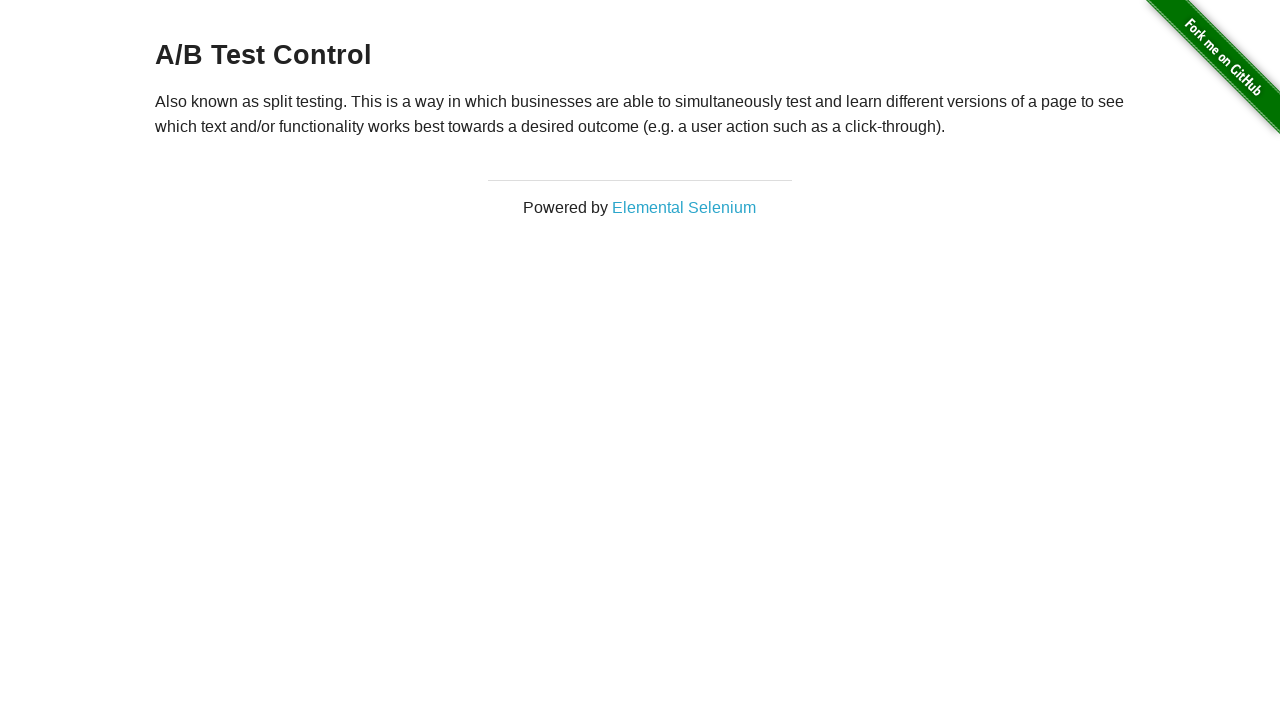

Navigated to A/B testing page
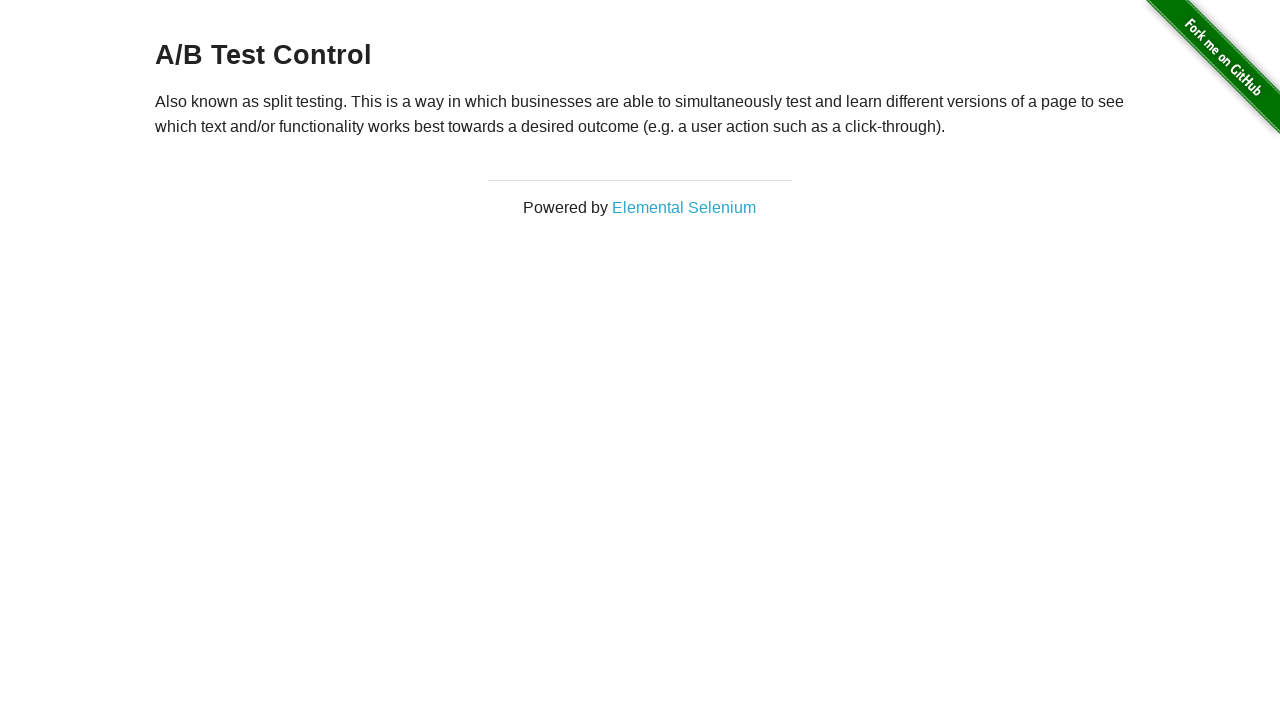

Retrieved initial heading text: 'A/B Test Control'
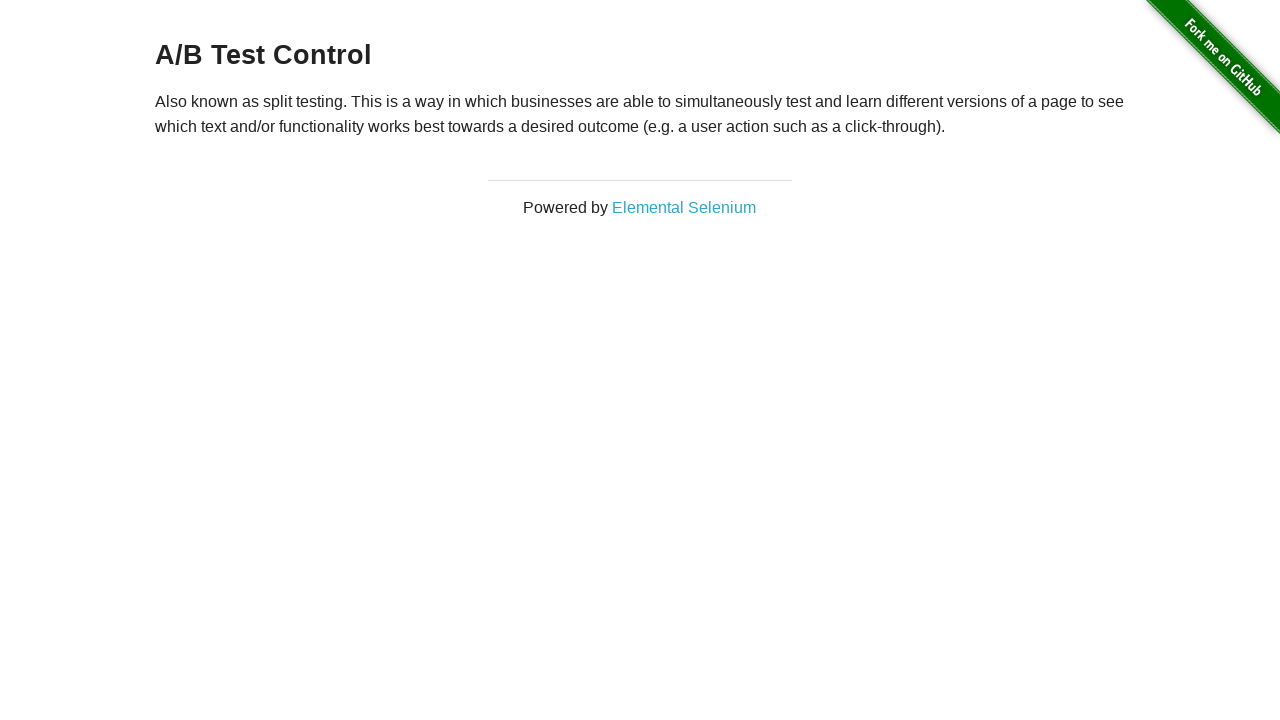

Added optimizelyOptOut cookie to context
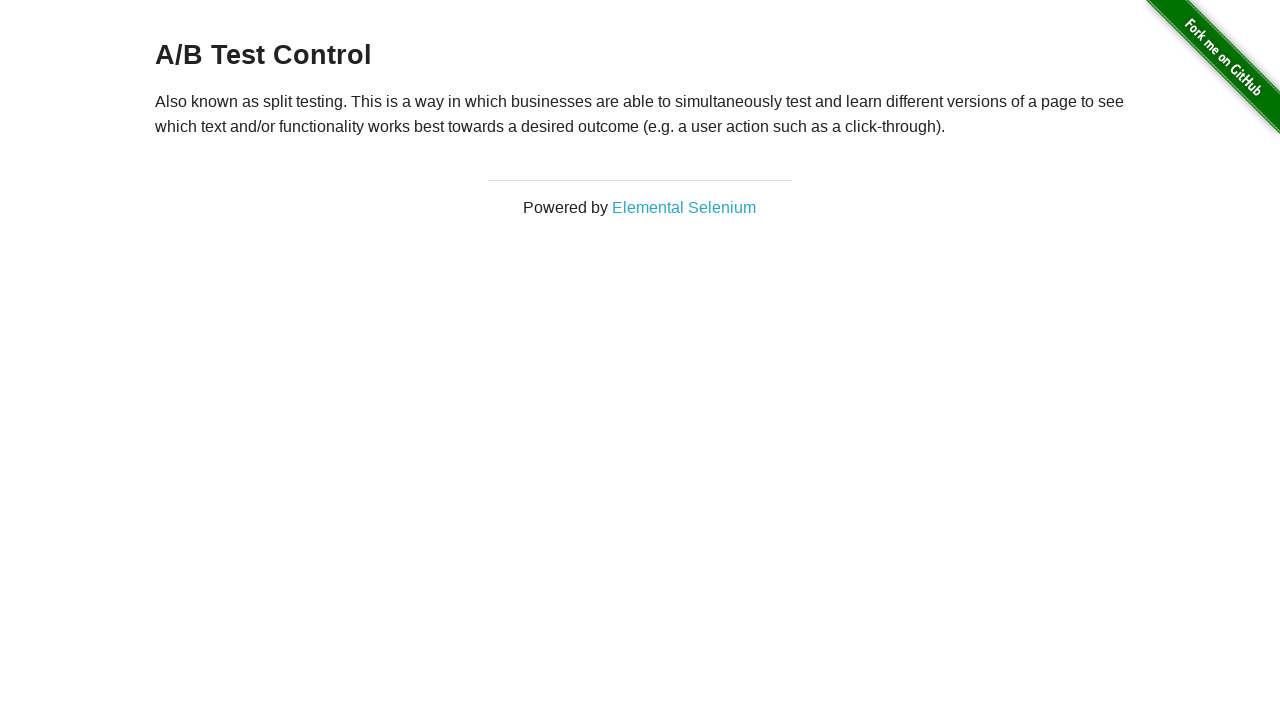

Reloaded page to apply opt-out cookie
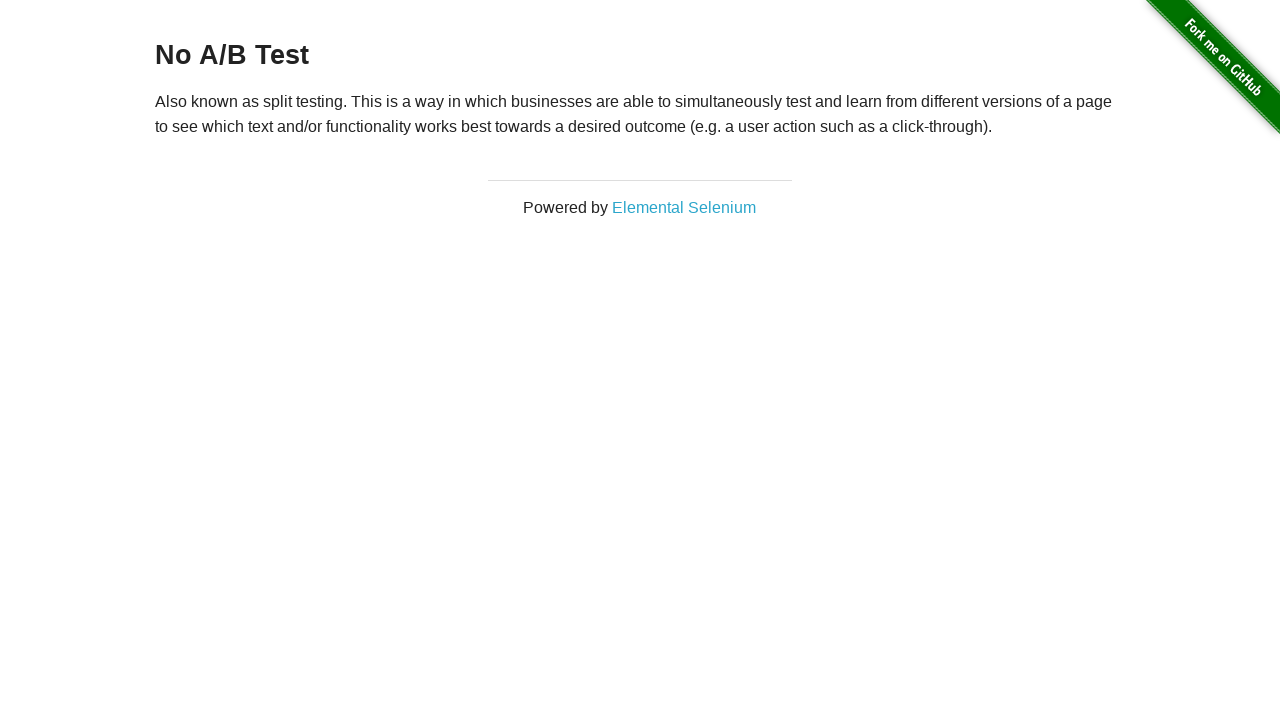

Retrieved heading text after reload: 'No A/B Test'
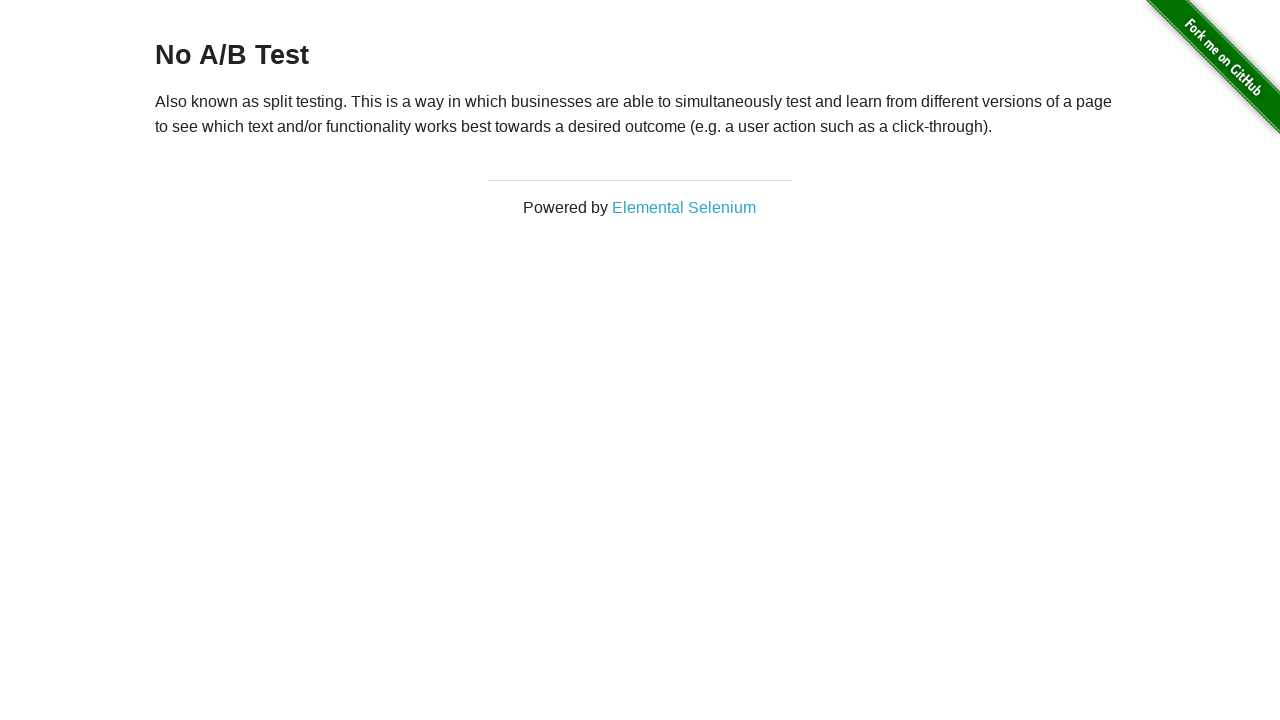

Assertion passed: heading changed to 'No A/B Test'
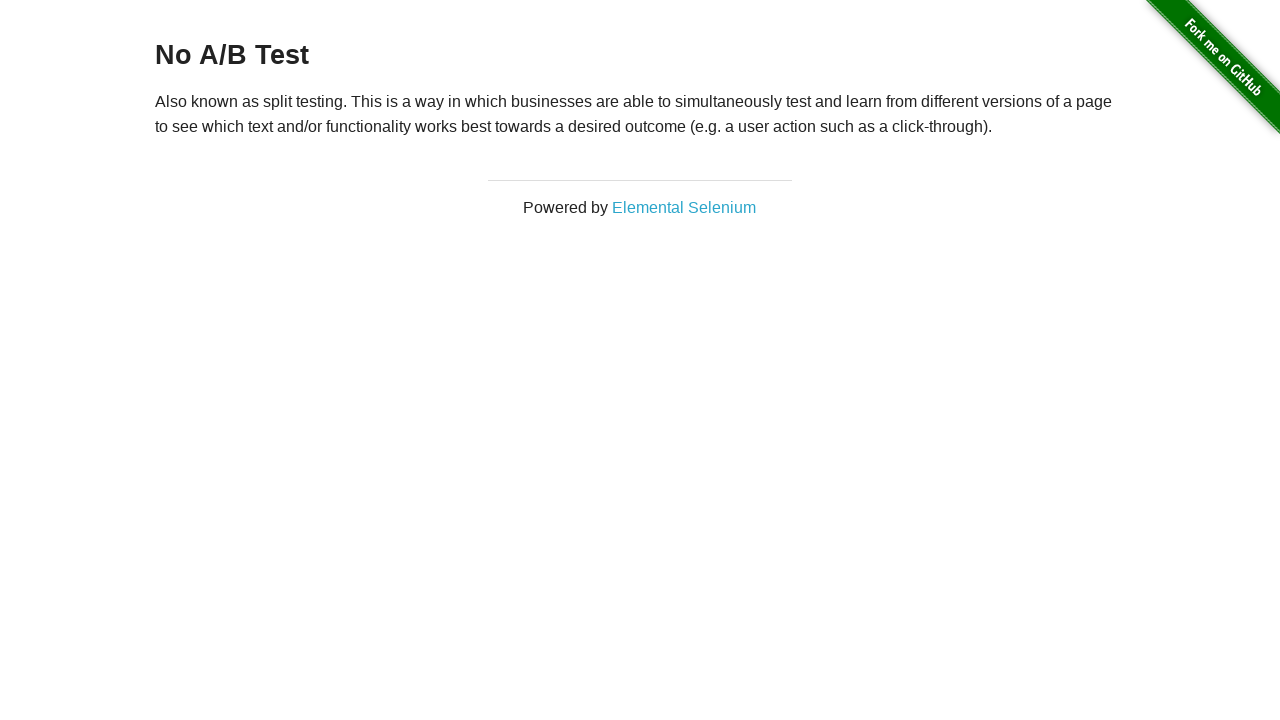

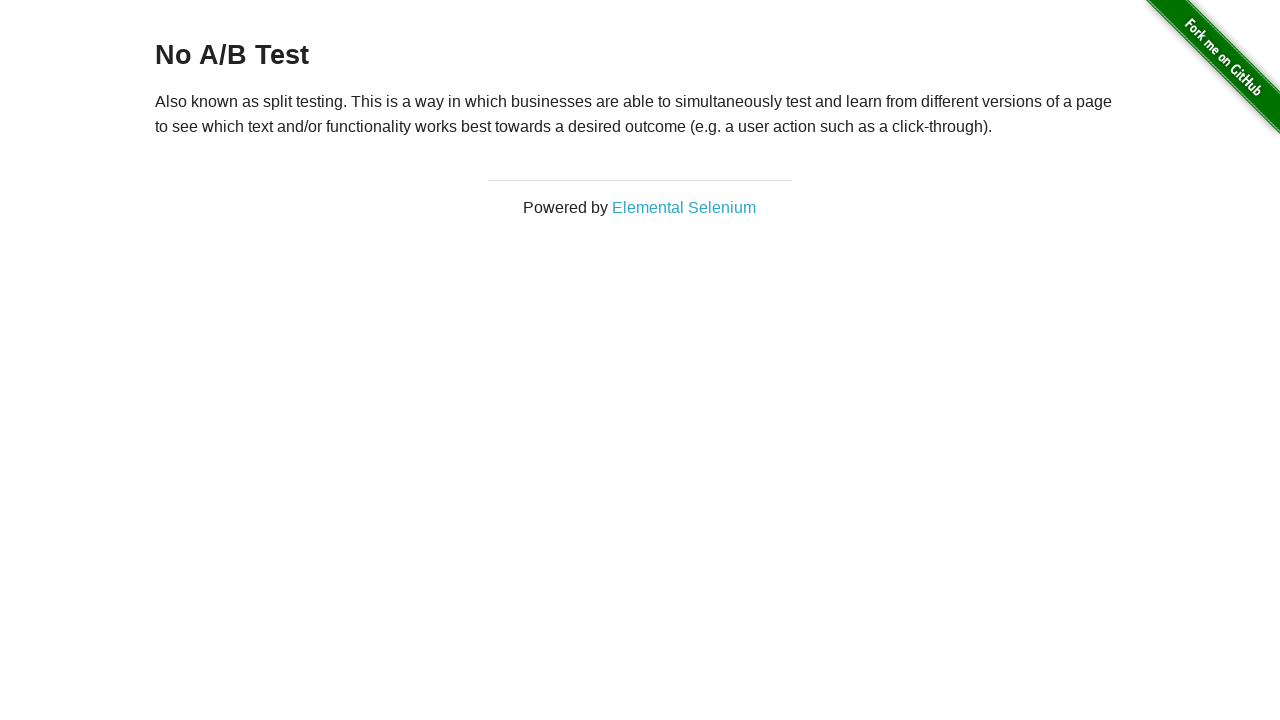